Tests adding a new todo item by filling the input field, pressing Enter, and verifying the item appears in the list

Starting URL: https://demo.playwright.dev/todomvc

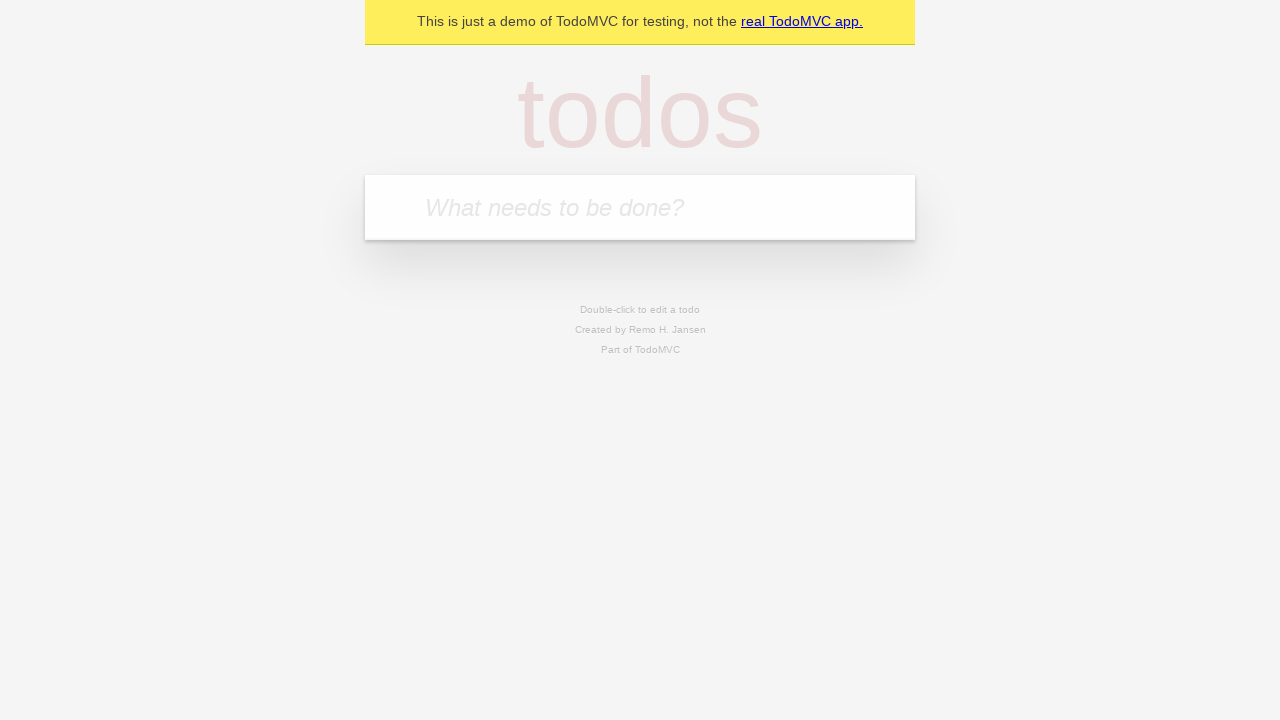

Filled todo input field with 'New todo item' on internal:role=textbox[name="What needs to be done?"i]
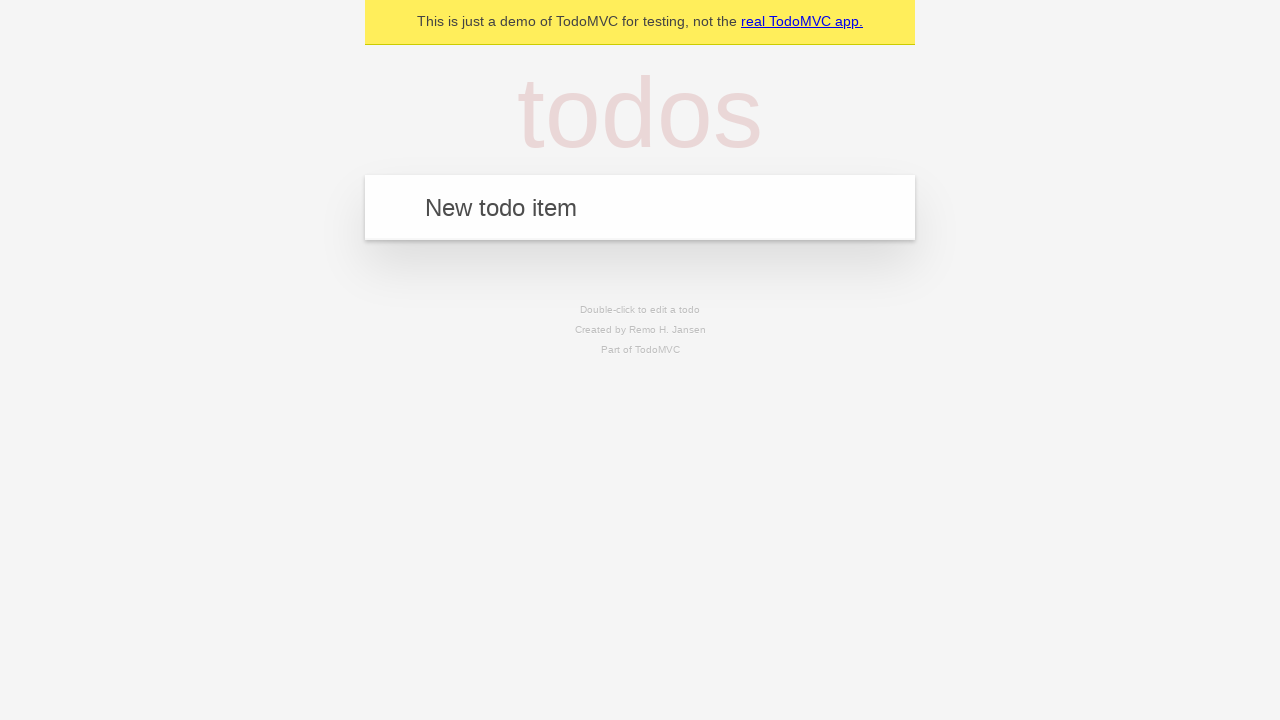

Pressed Enter to add the new todo item on internal:role=textbox[name="What needs to be done?"i]
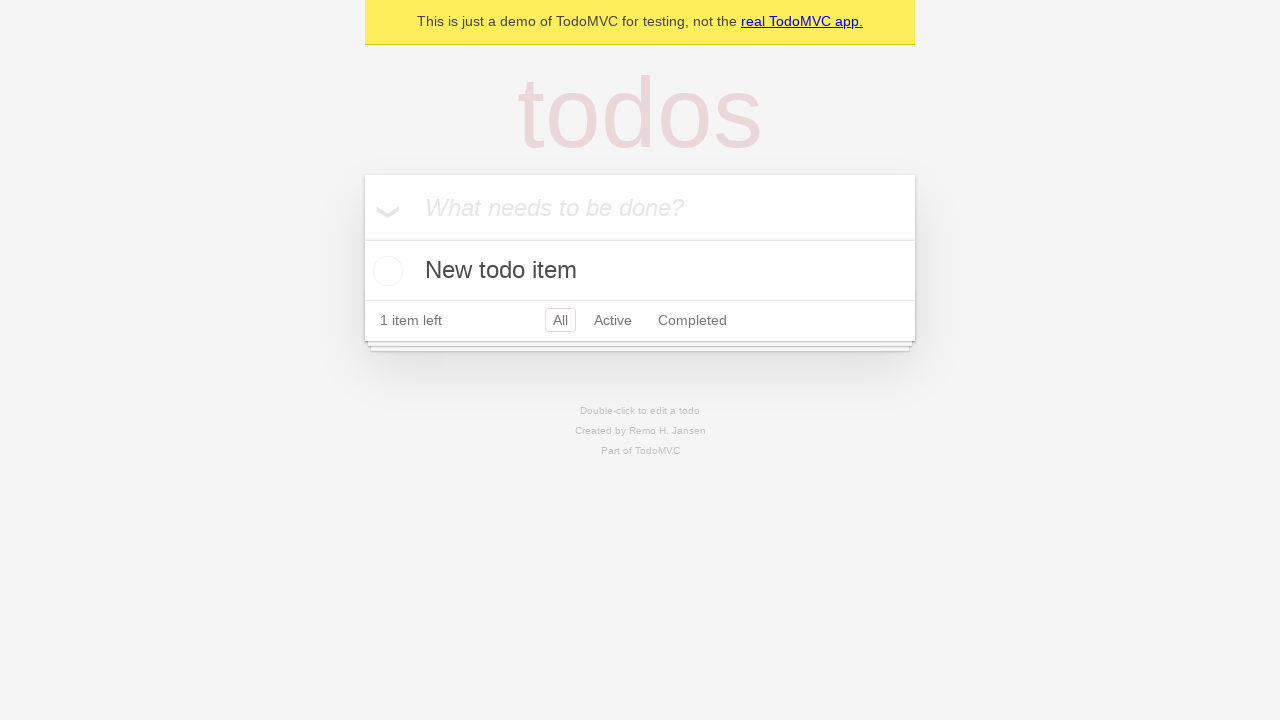

Verified new todo item appears in the list
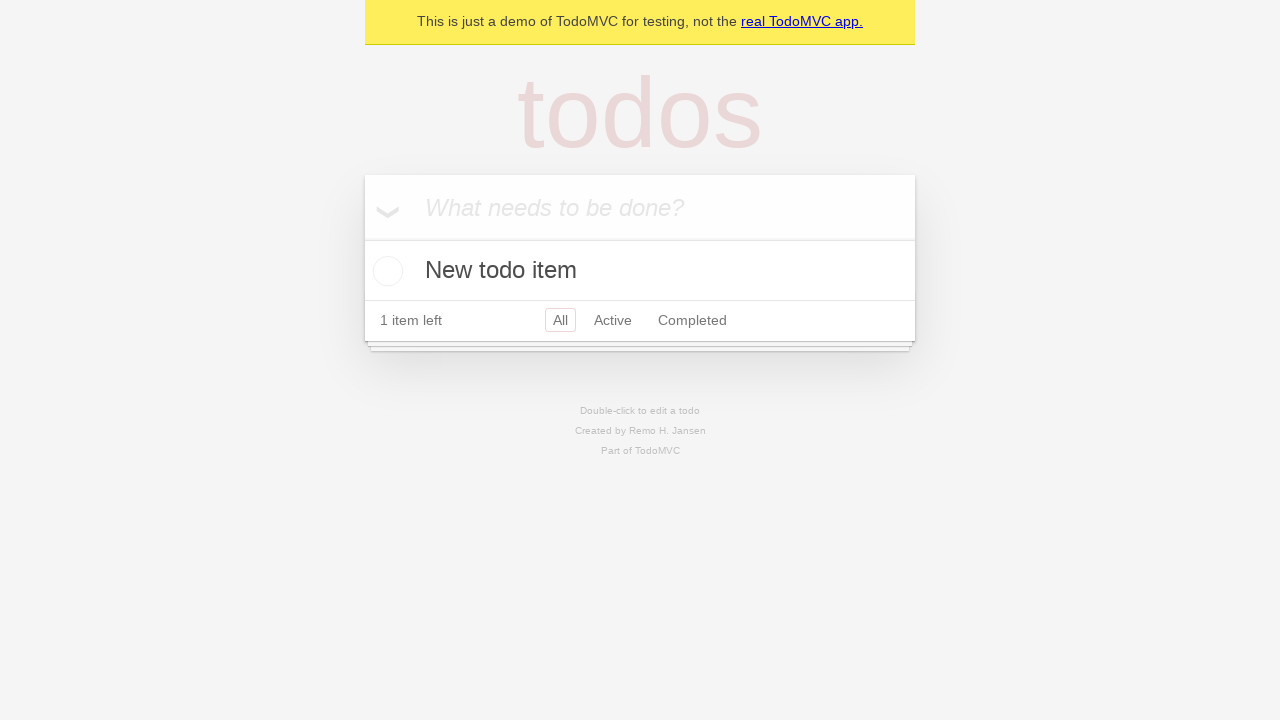

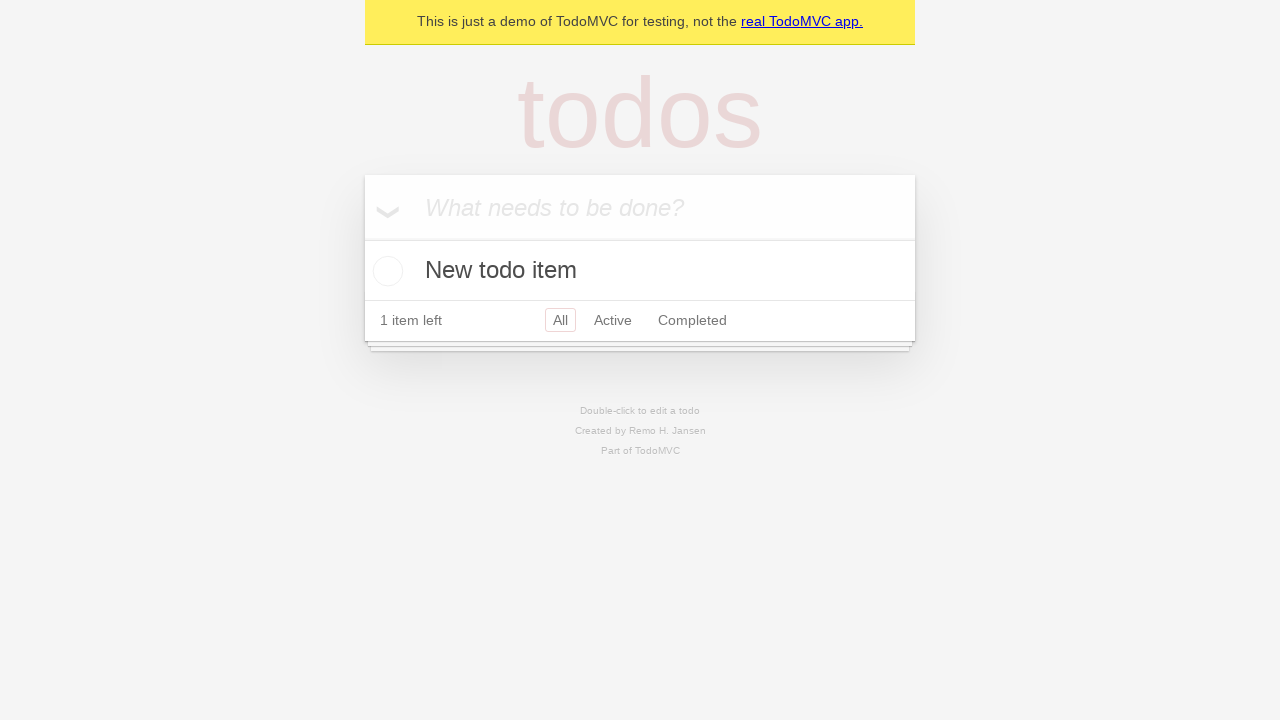